Tests a registration form by filling in first name, last name, and email fields in the first block, then submitting the form and verifying the success message.

Starting URL: http://suninjuly.github.io/registration1.html

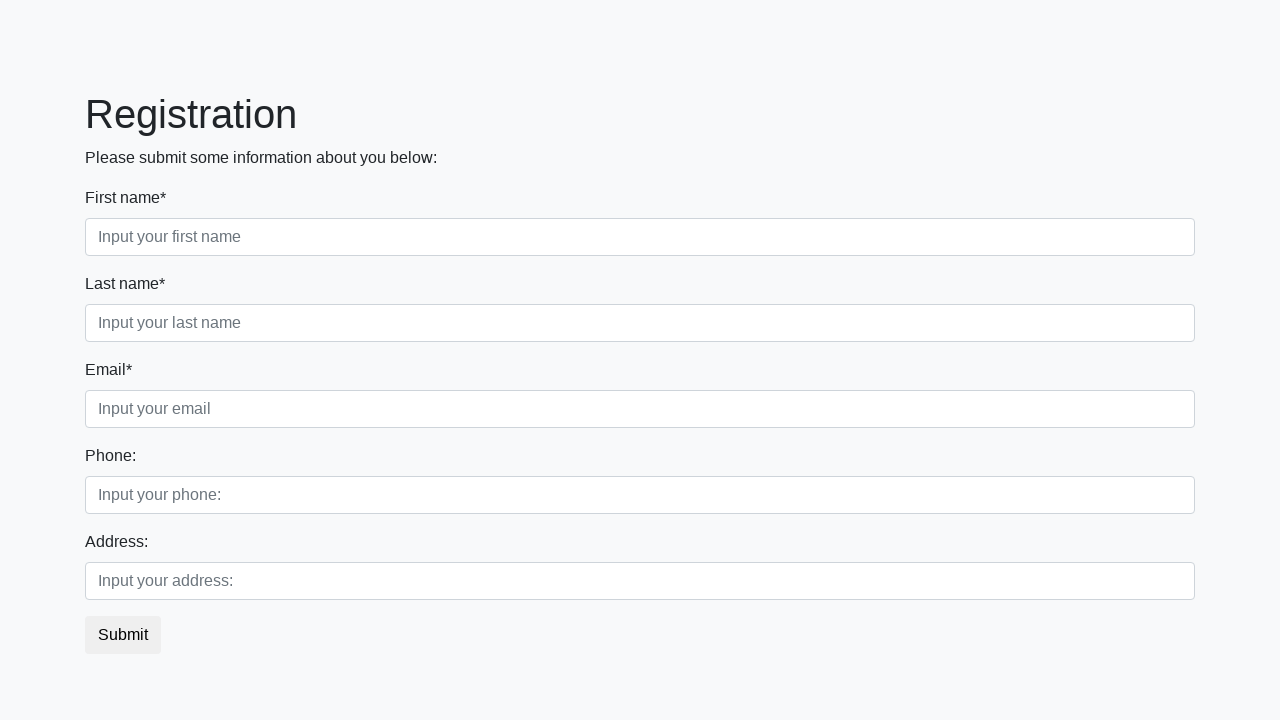

Filled first name field with 'Upyachka' on .first_block .first
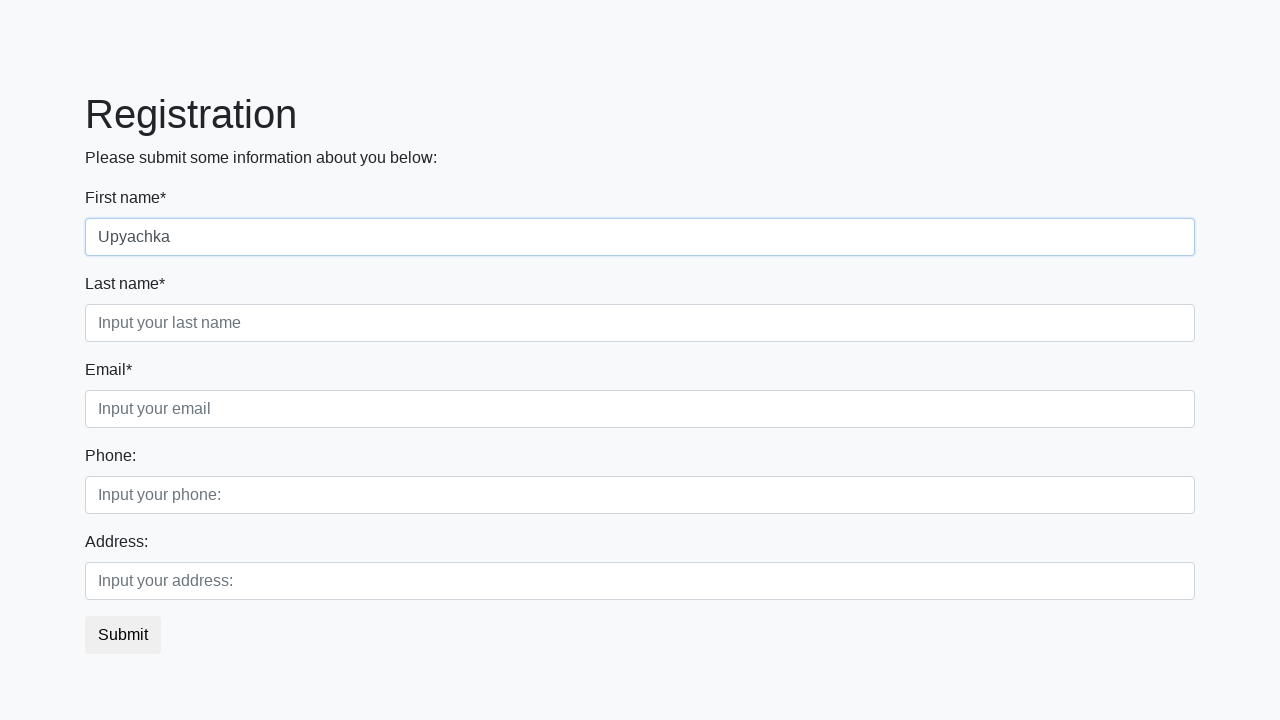

Filled last name field with 'Sigizmundovich' on .first_block .second
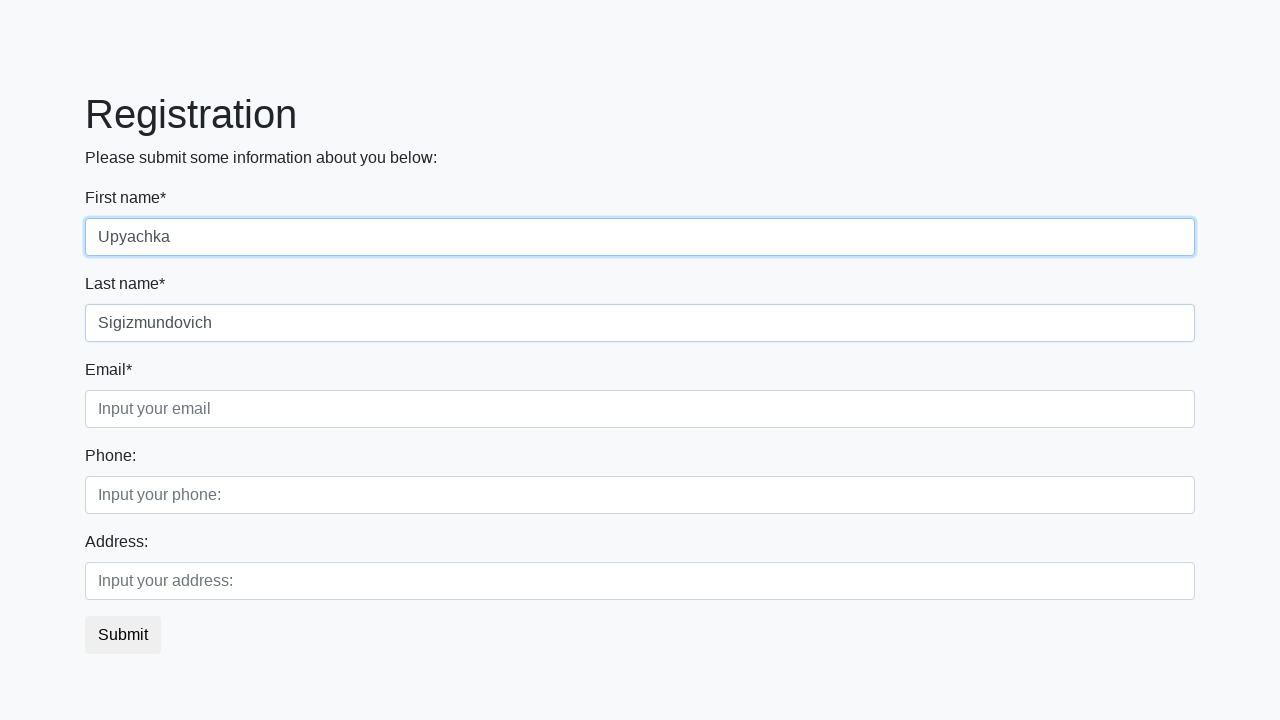

Filled email field with 'mailcorporat' on .first_block .third
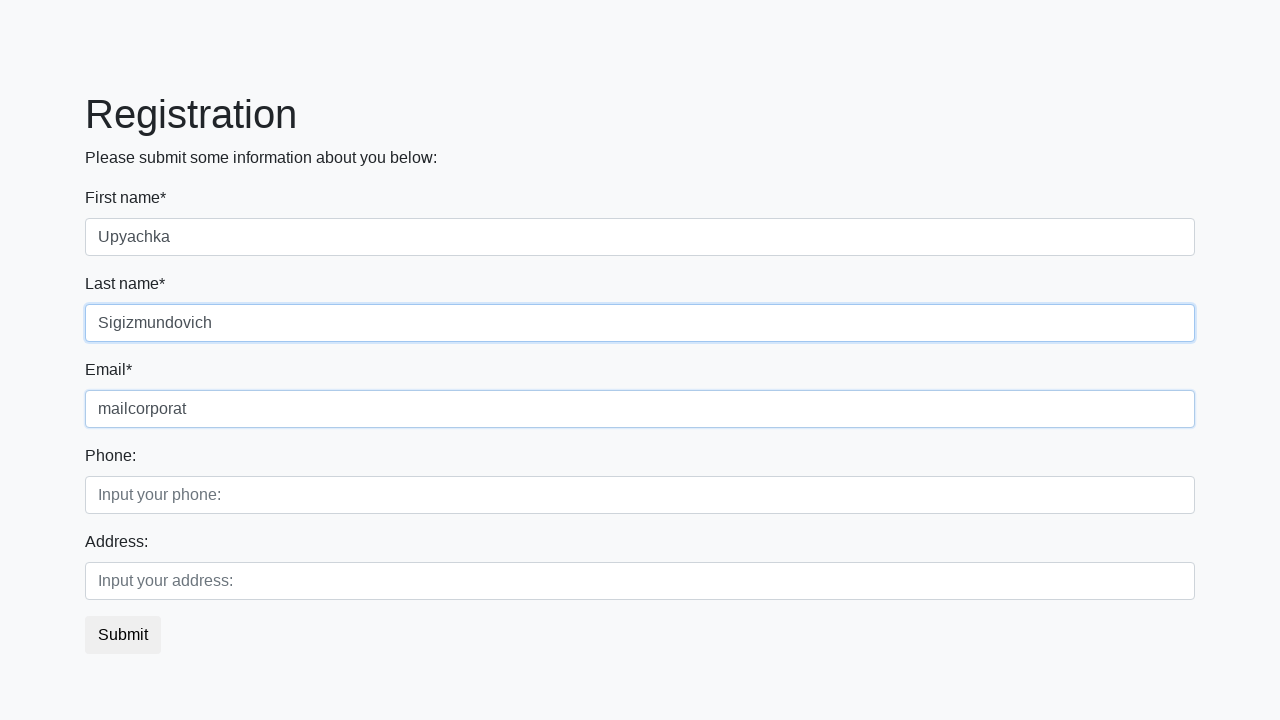

Clicked submit button at (123, 635) on button.btn
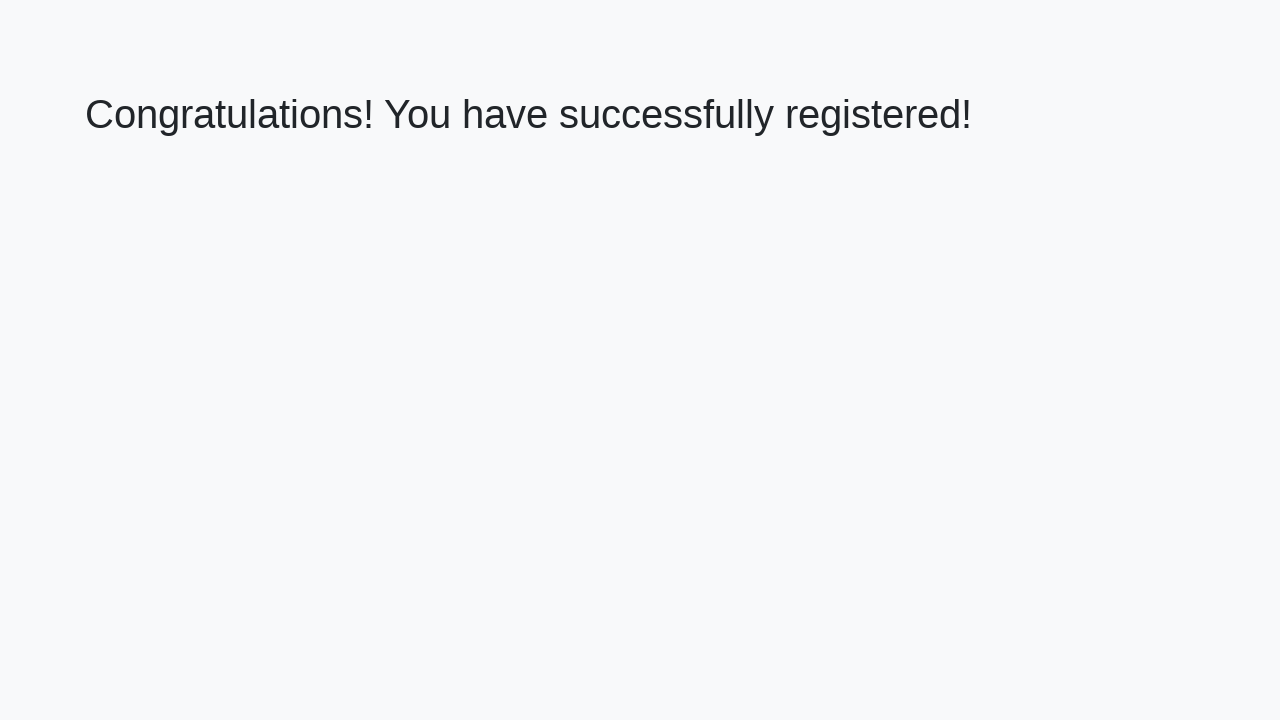

Waited for success page to load (h1 element appeared)
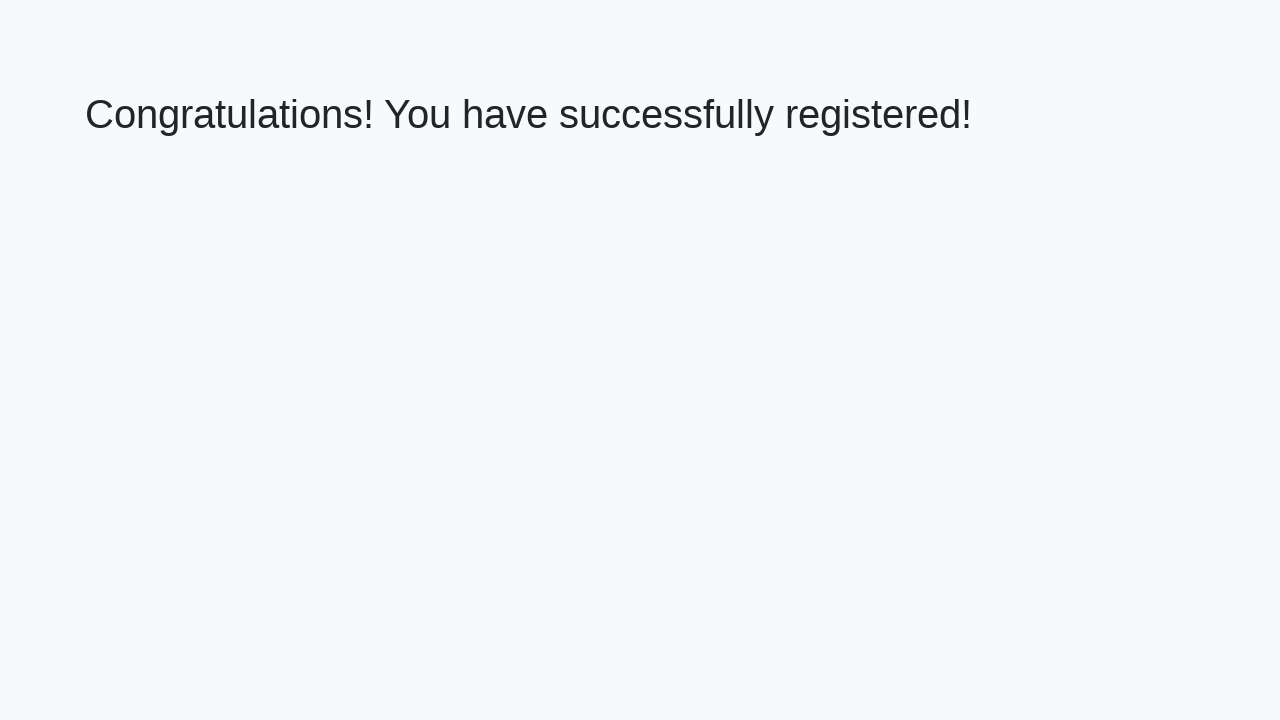

Retrieved success message text
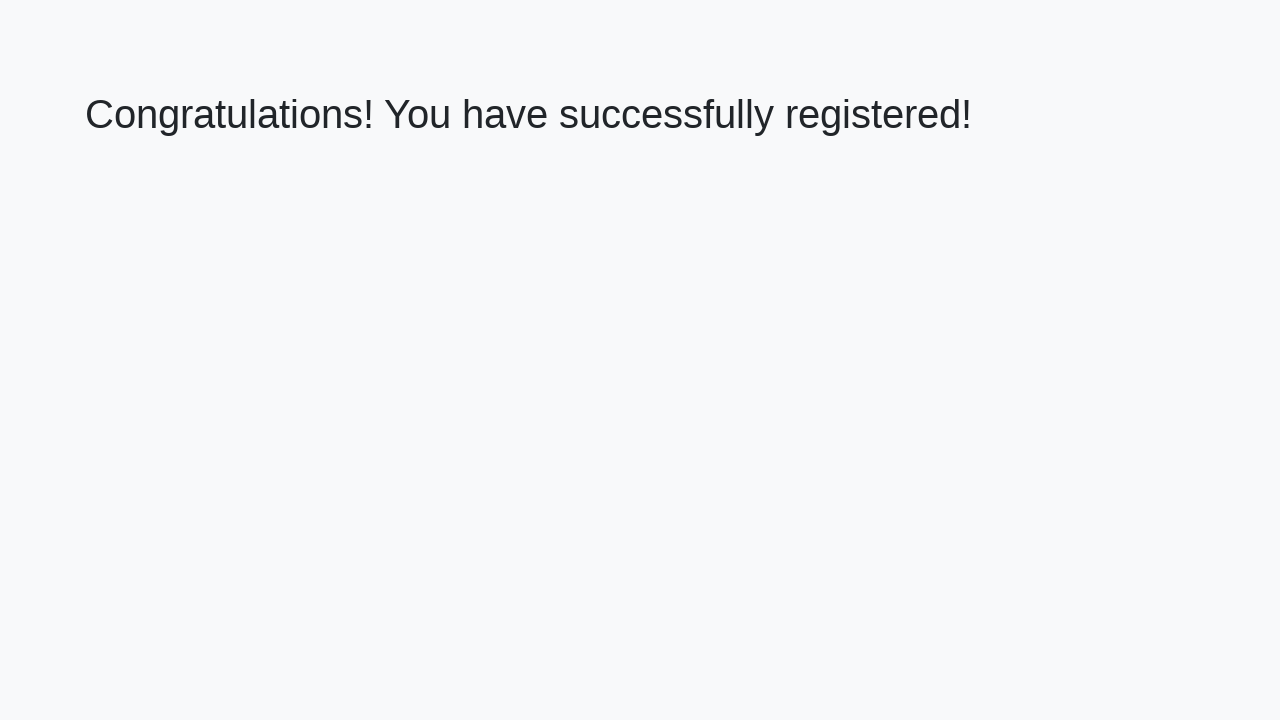

Verified success message: 'Congratulations! You have successfully registered!'
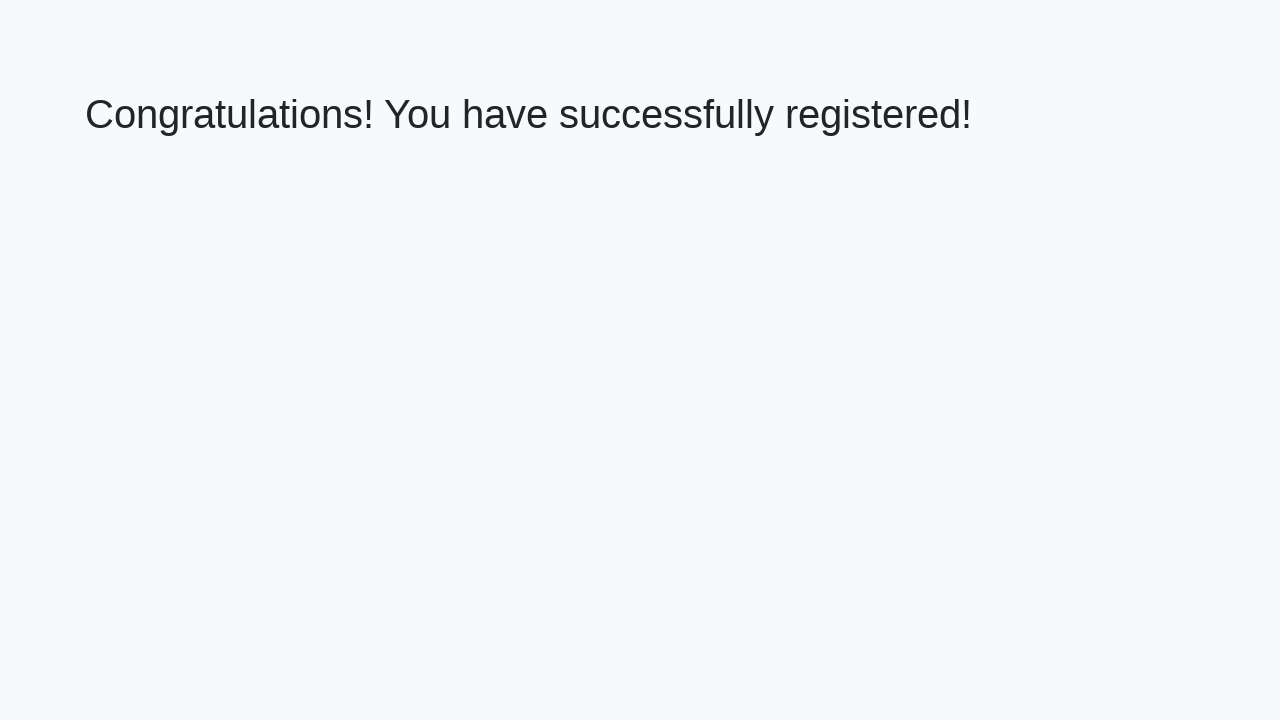

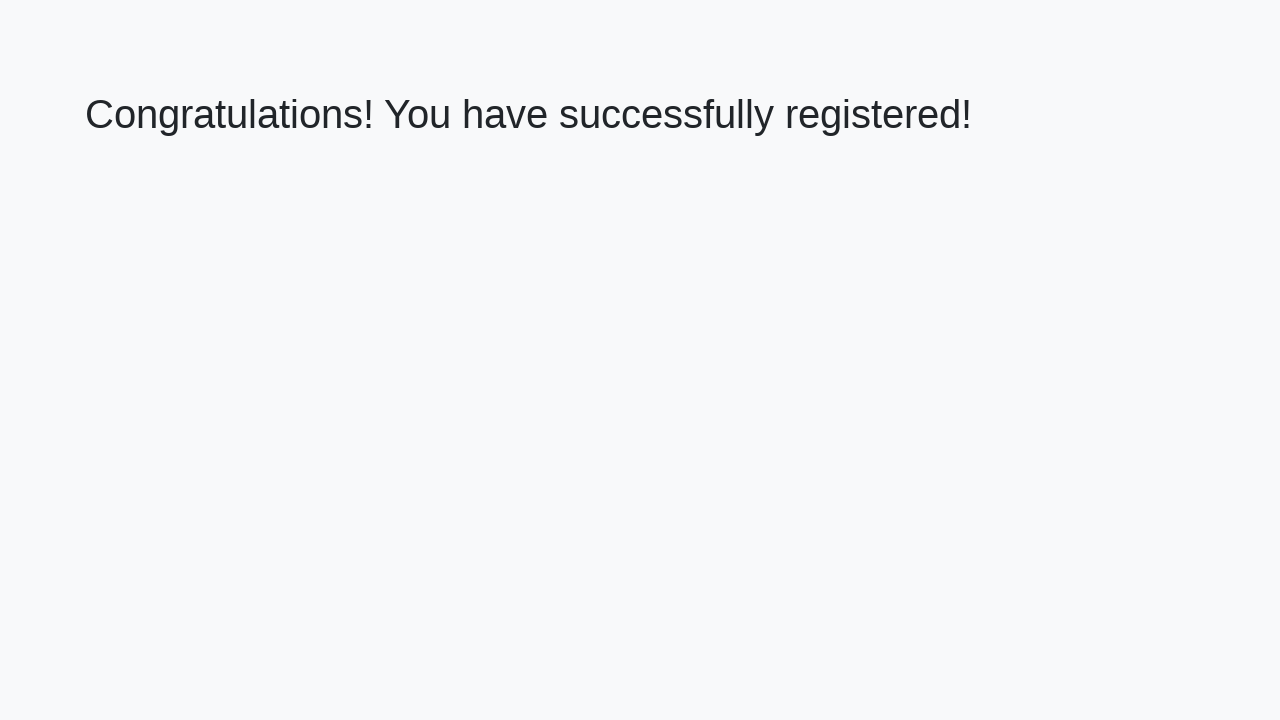